Tests that edits are cancelled when pressing Escape key

Starting URL: https://demo.playwright.dev/todomvc

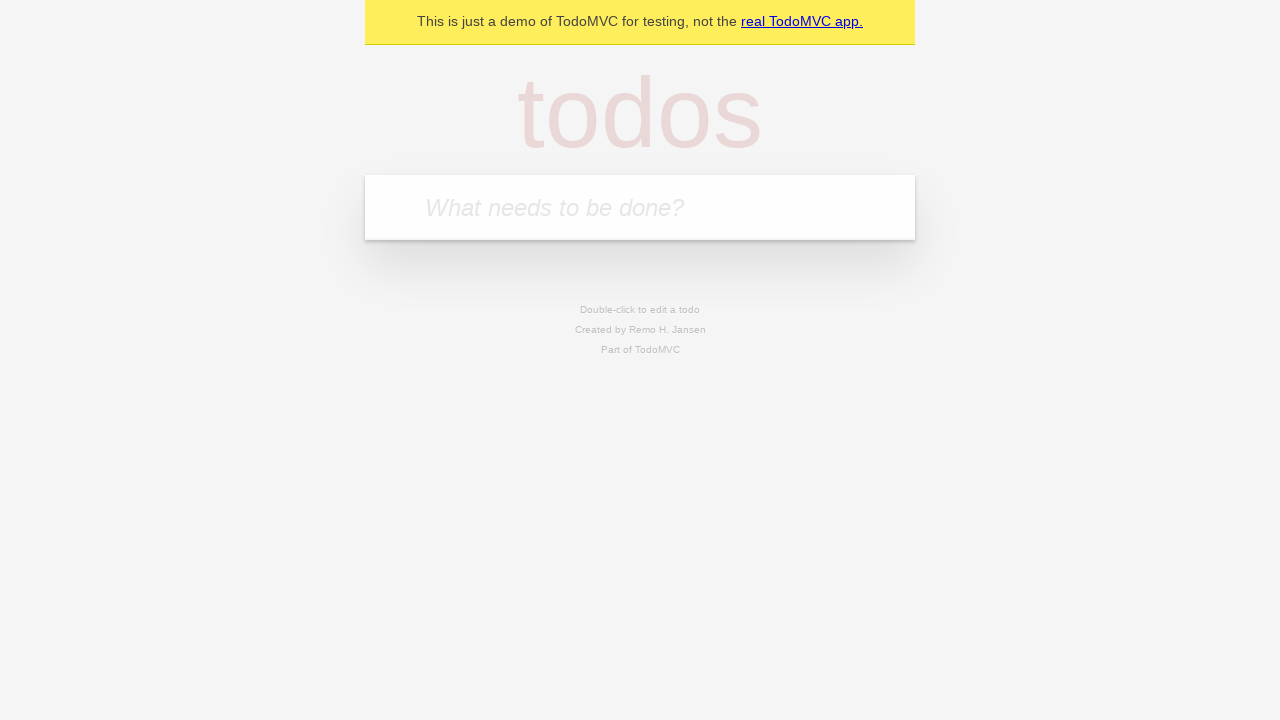

Filled first todo input with 'buy some cheese' on internal:attr=[placeholder="What needs to be done?"i]
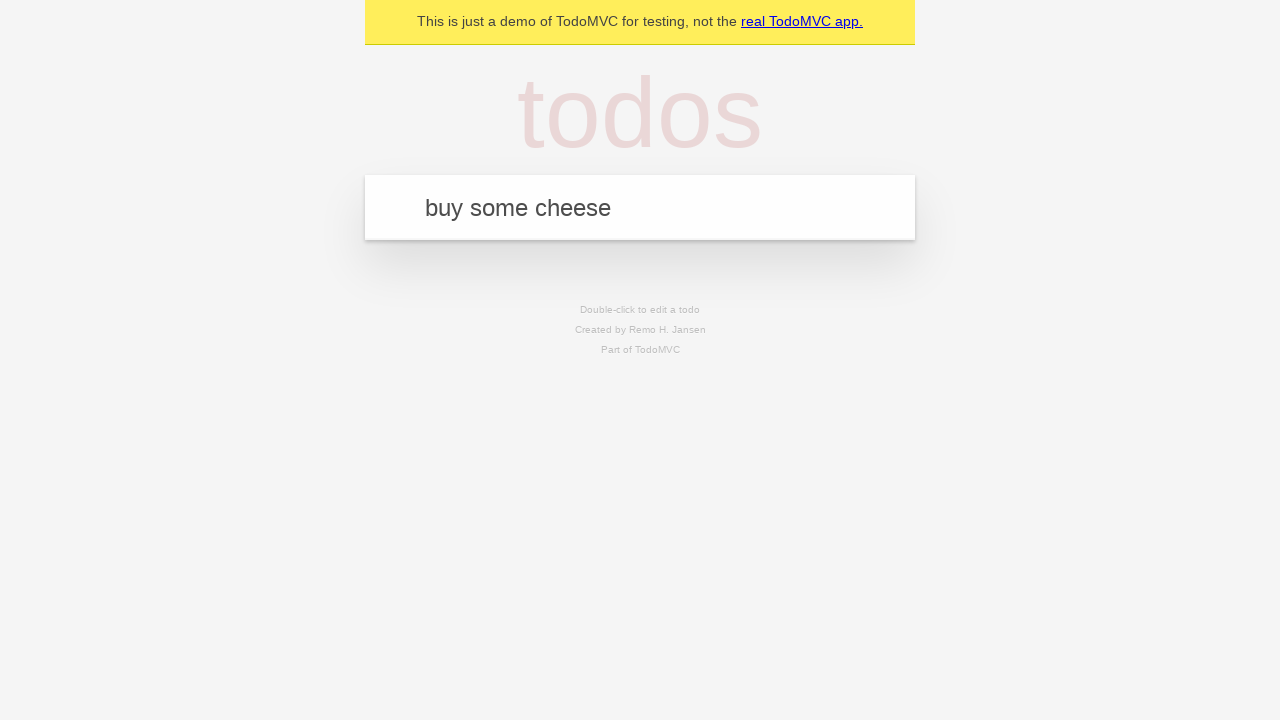

Pressed Enter to create first todo item on internal:attr=[placeholder="What needs to be done?"i]
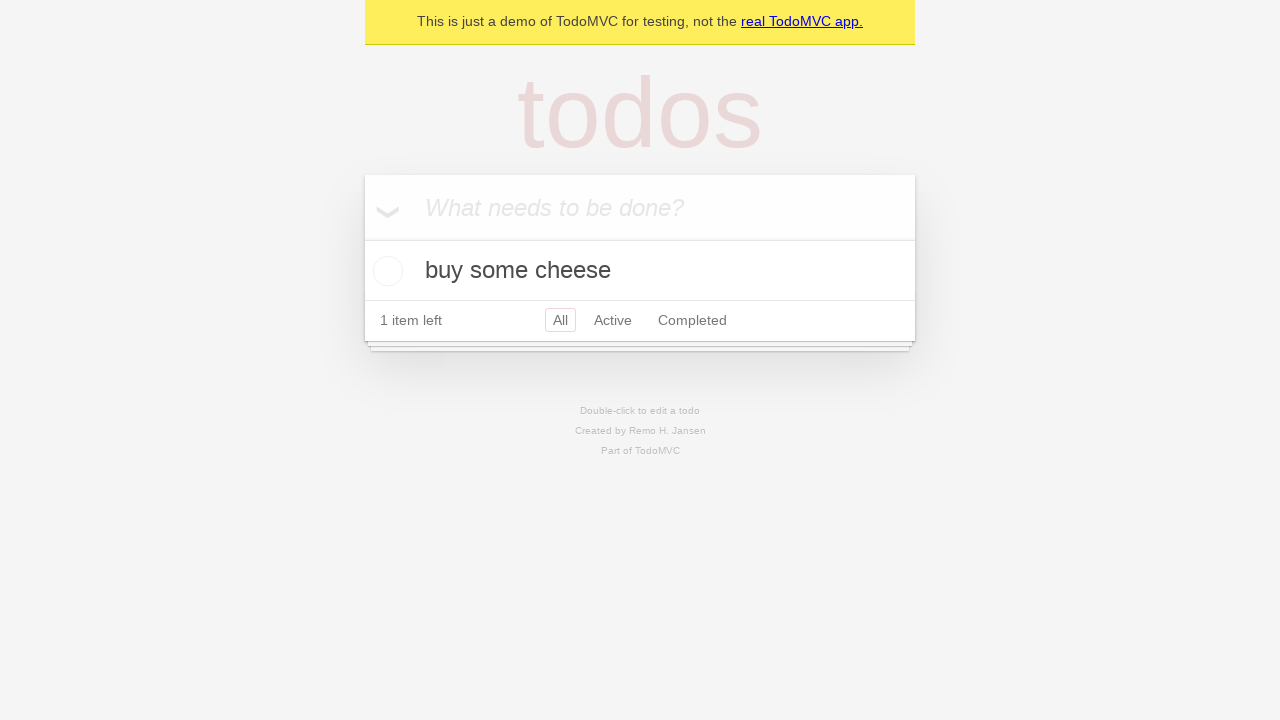

Filled second todo input with 'feed the cat' on internal:attr=[placeholder="What needs to be done?"i]
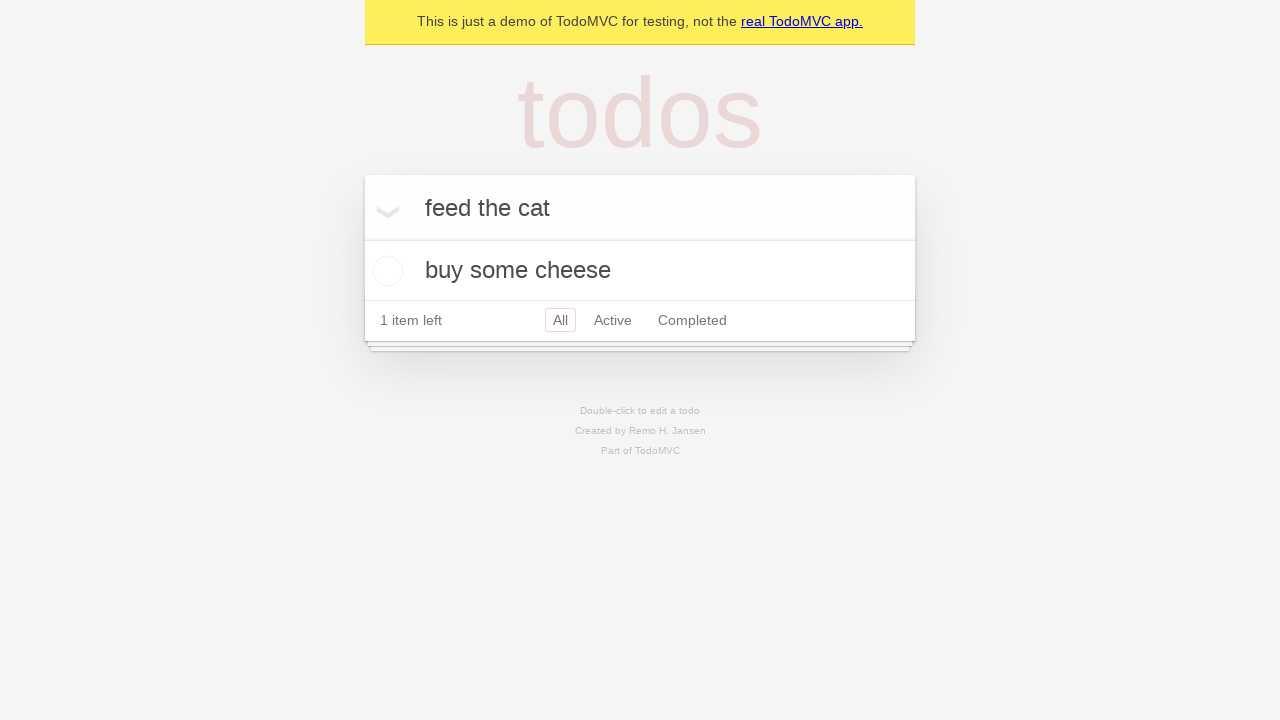

Pressed Enter to create second todo item on internal:attr=[placeholder="What needs to be done?"i]
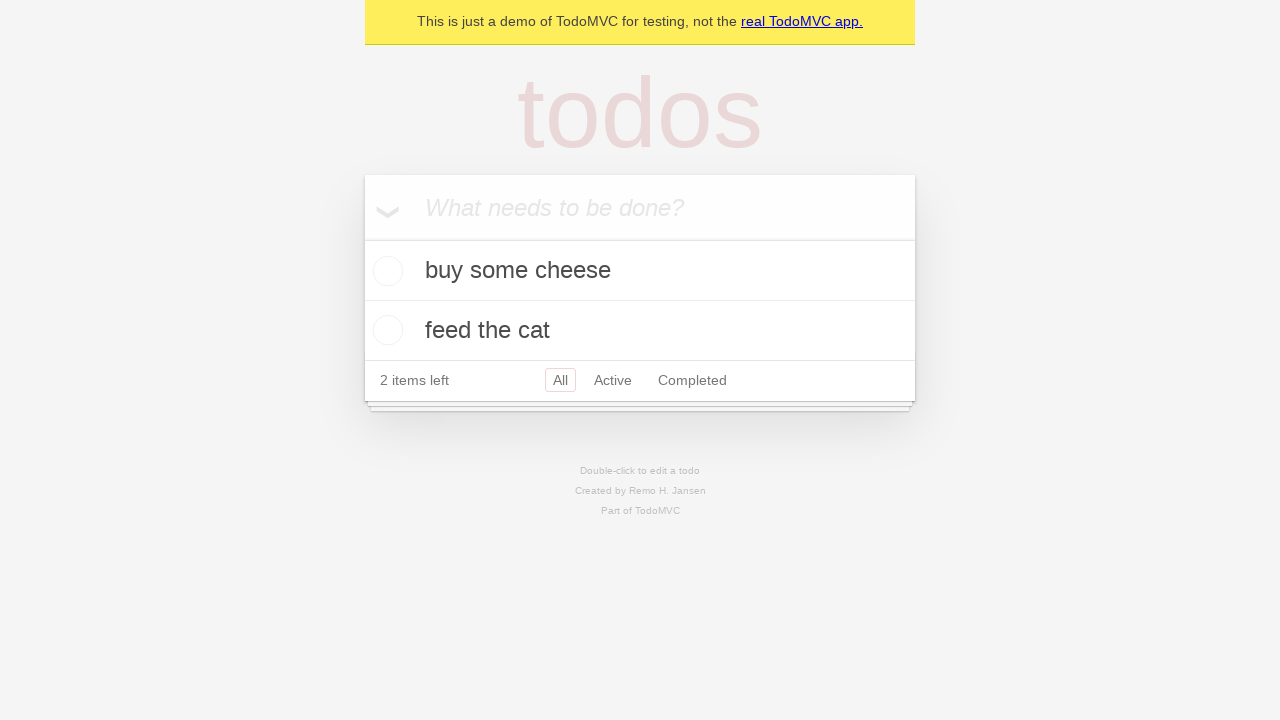

Filled third todo input with 'book a doctors appointment' on internal:attr=[placeholder="What needs to be done?"i]
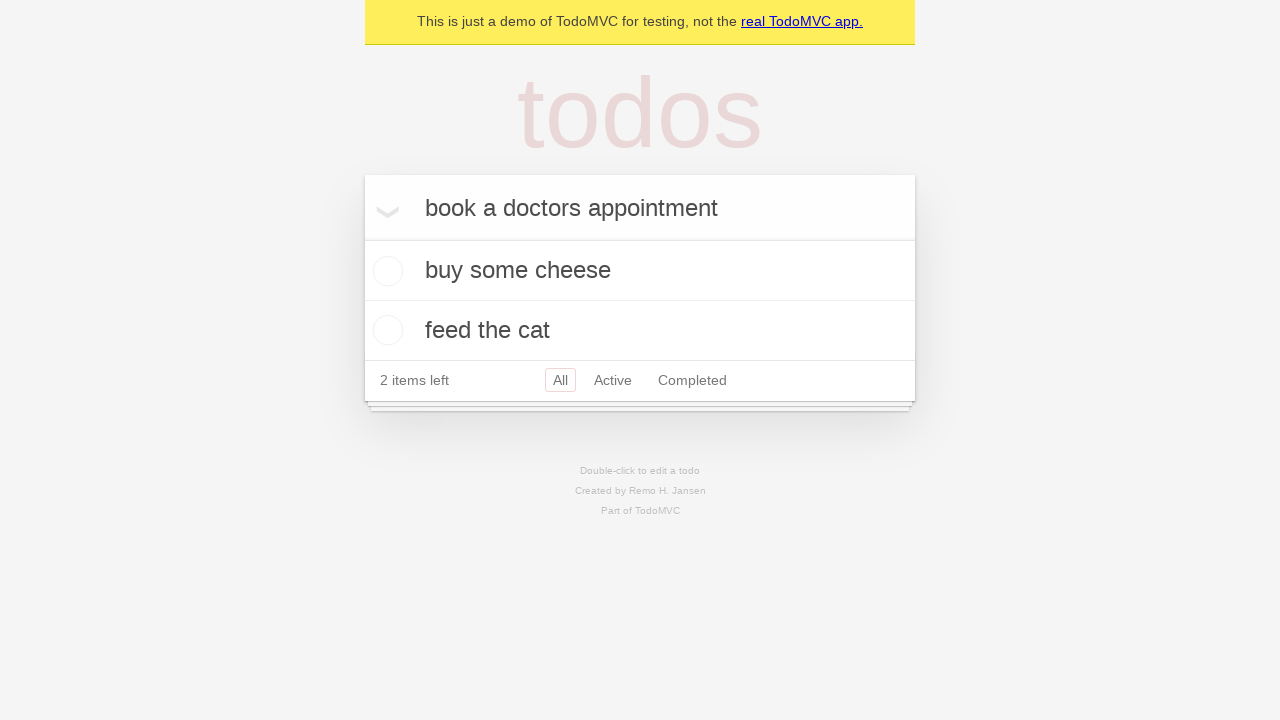

Pressed Enter to create third todo item on internal:attr=[placeholder="What needs to be done?"i]
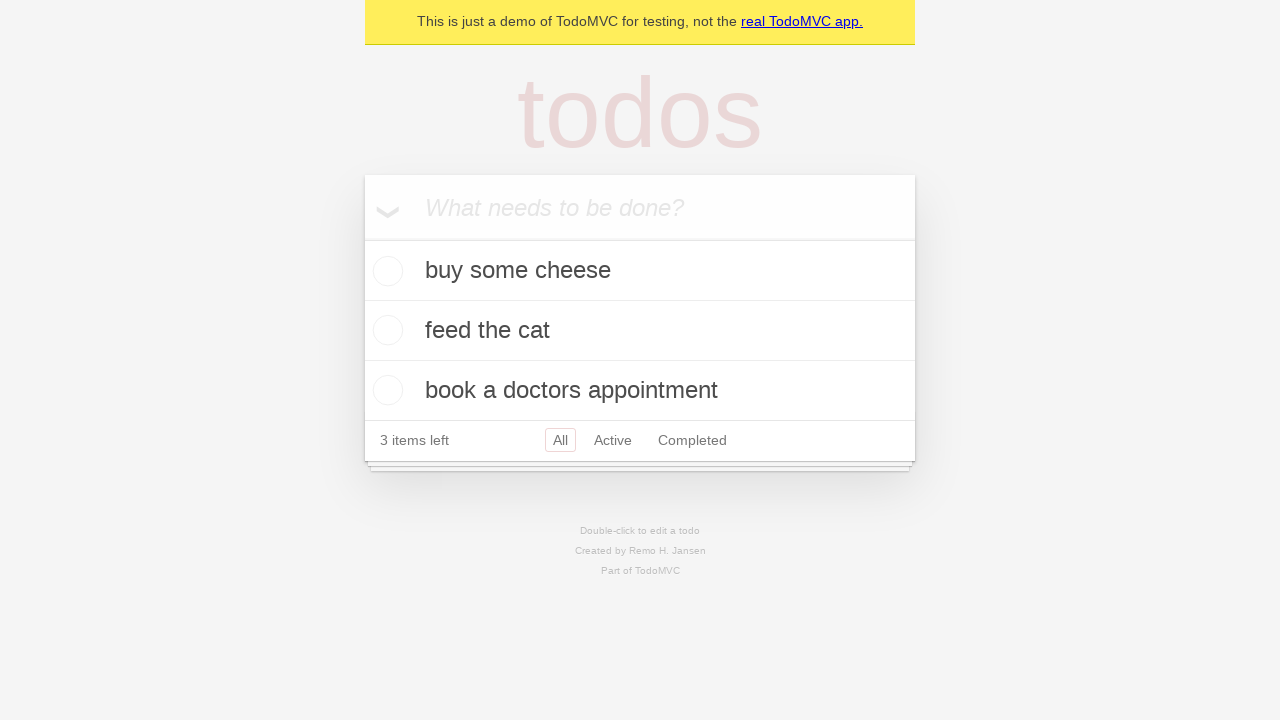

Double-clicked second todo item to enter edit mode at (640, 331) on internal:testid=[data-testid="todo-item"s] >> nth=1
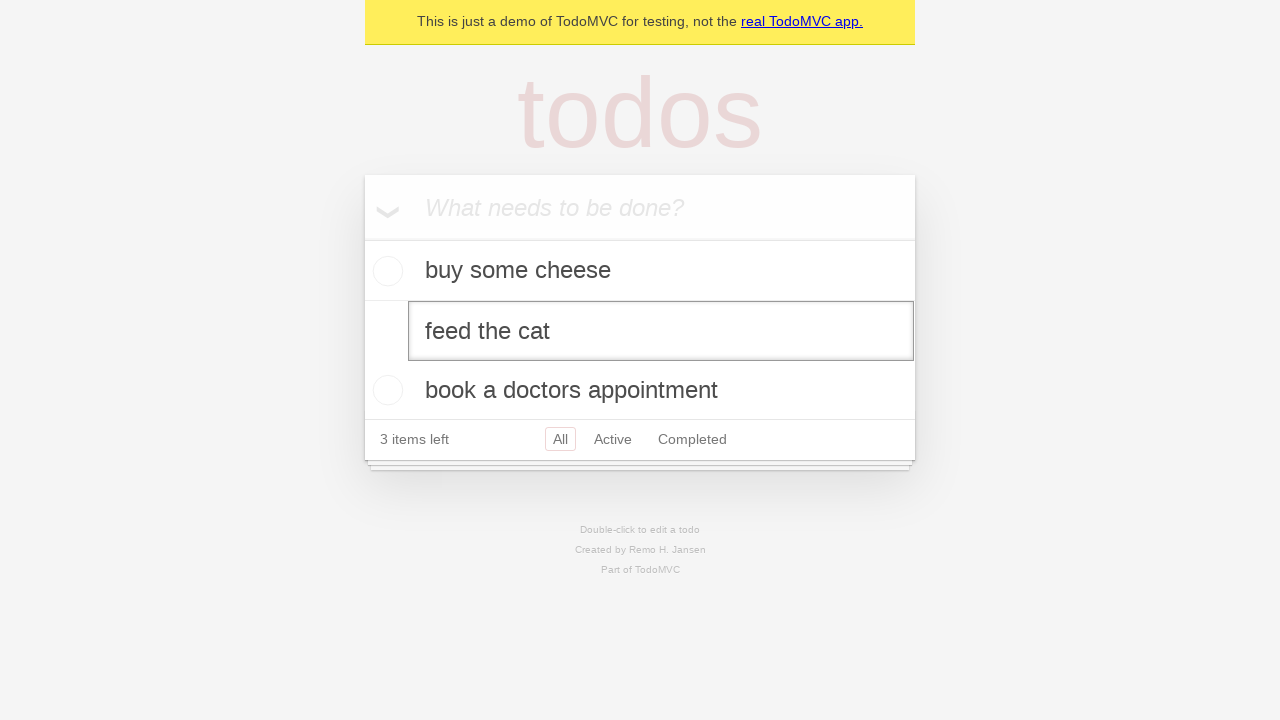

Filled edit textbox with 'buy some sausages' on internal:testid=[data-testid="todo-item"s] >> nth=1 >> internal:role=textbox[nam
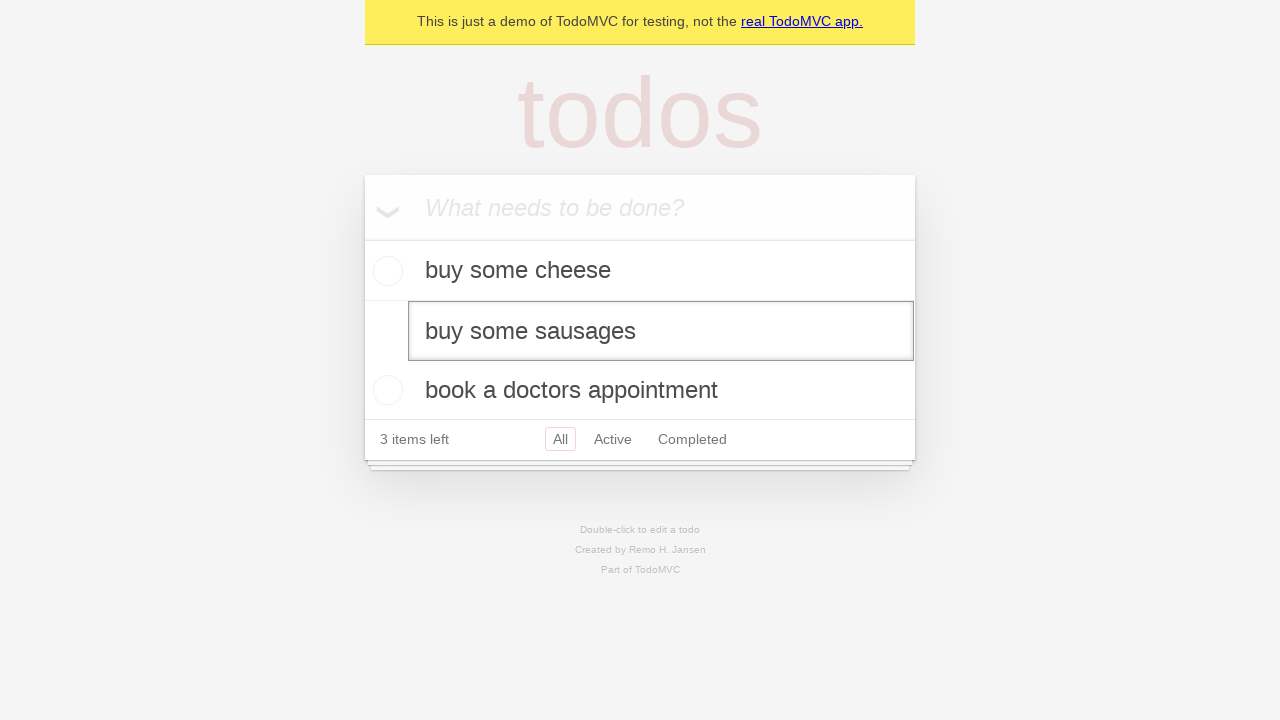

Pressed Escape key to cancel edit on internal:testid=[data-testid="todo-item"s] >> nth=1 >> internal:role=textbox[nam
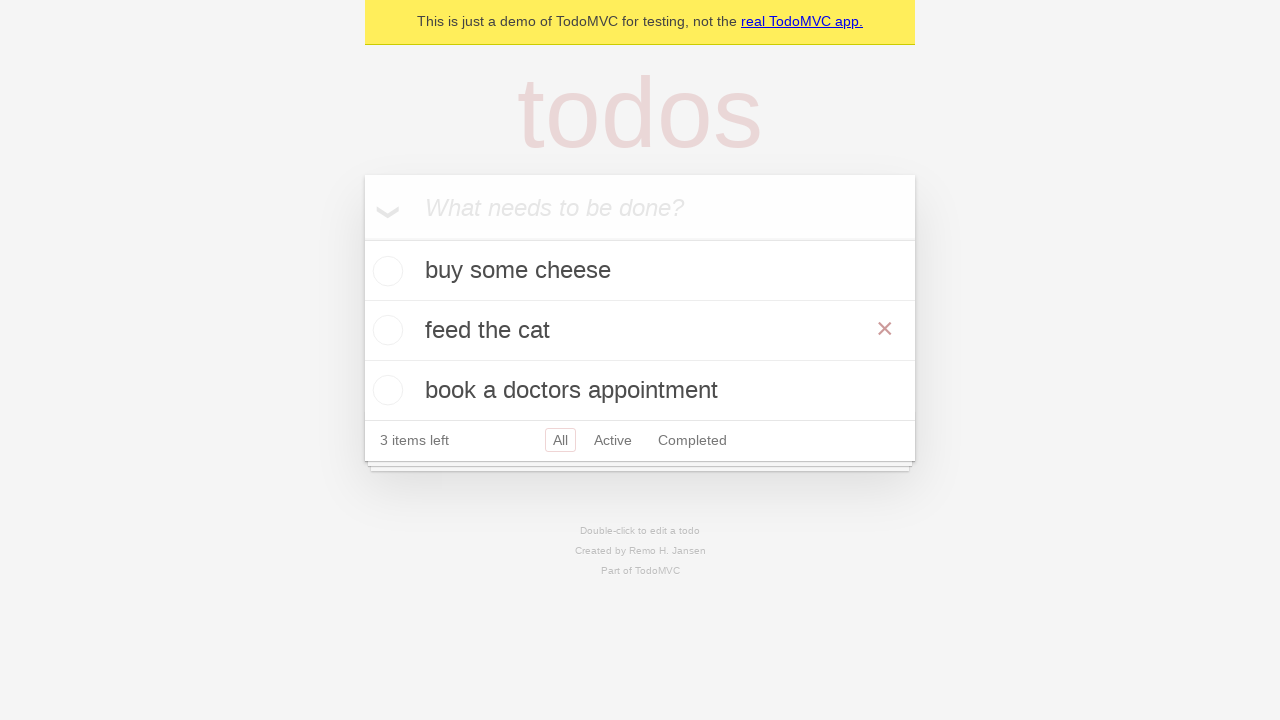

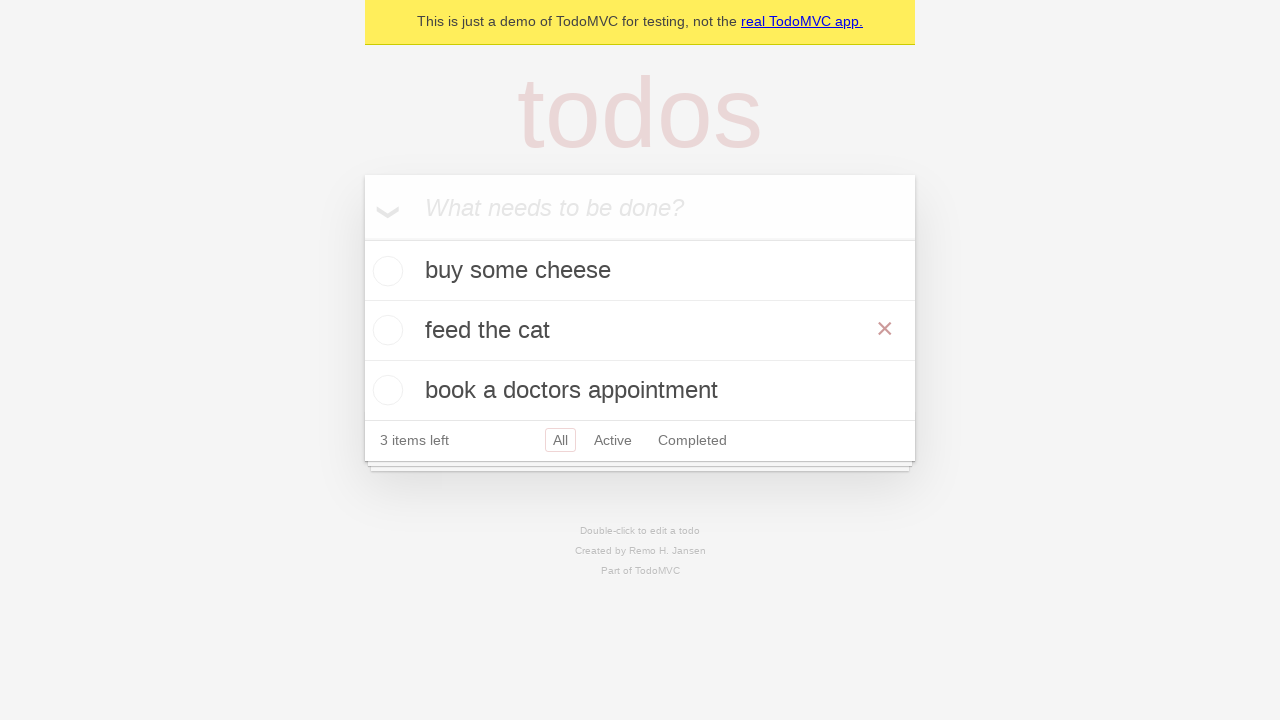